Tests element visibility by setting a wait time, clicking a trigger, and verifying element becomes visible

Starting URL: https://play1.automationcamp.ir/expected_conditions.html

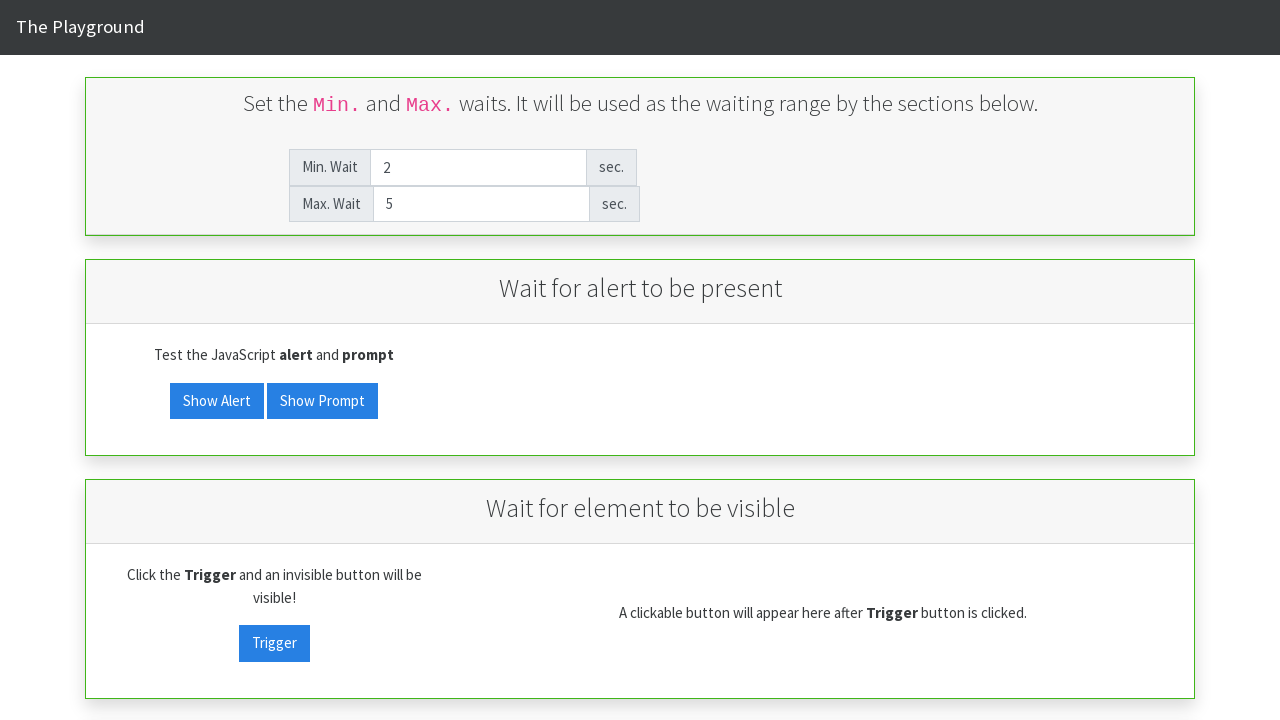

Set max wait time to 2 seconds on #max_wait
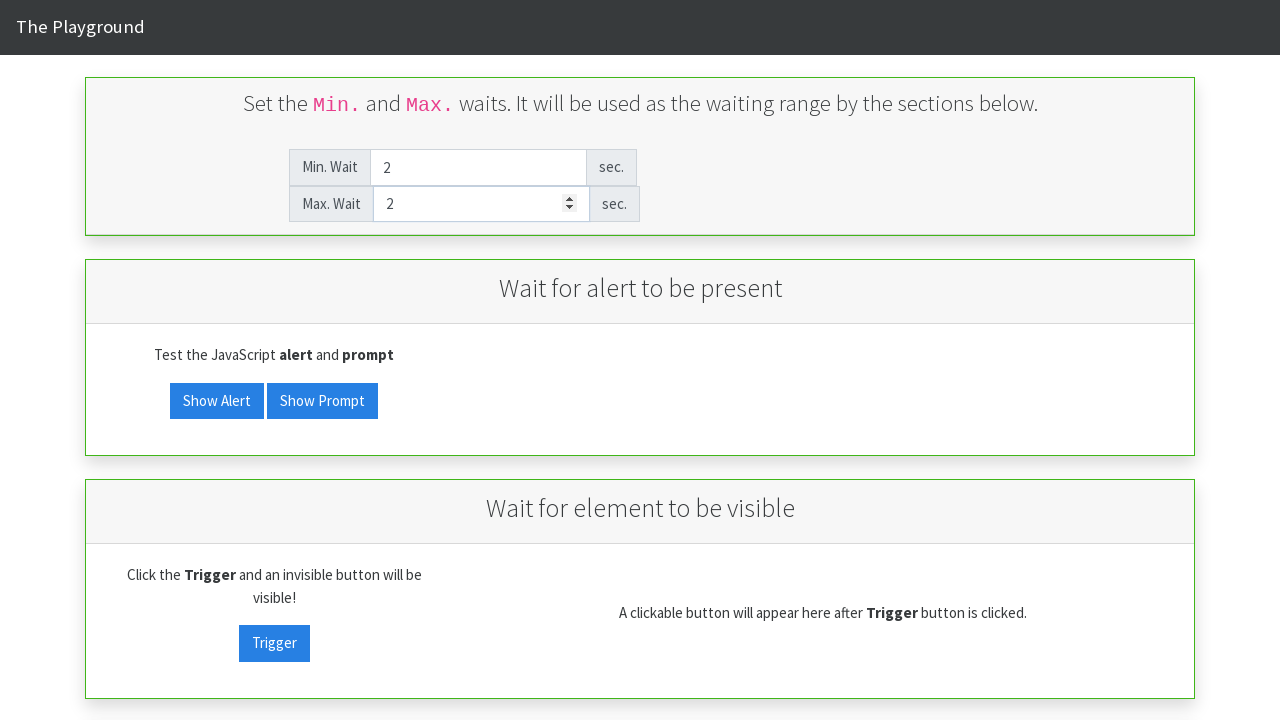

Verified that visibility target element is not visible initially
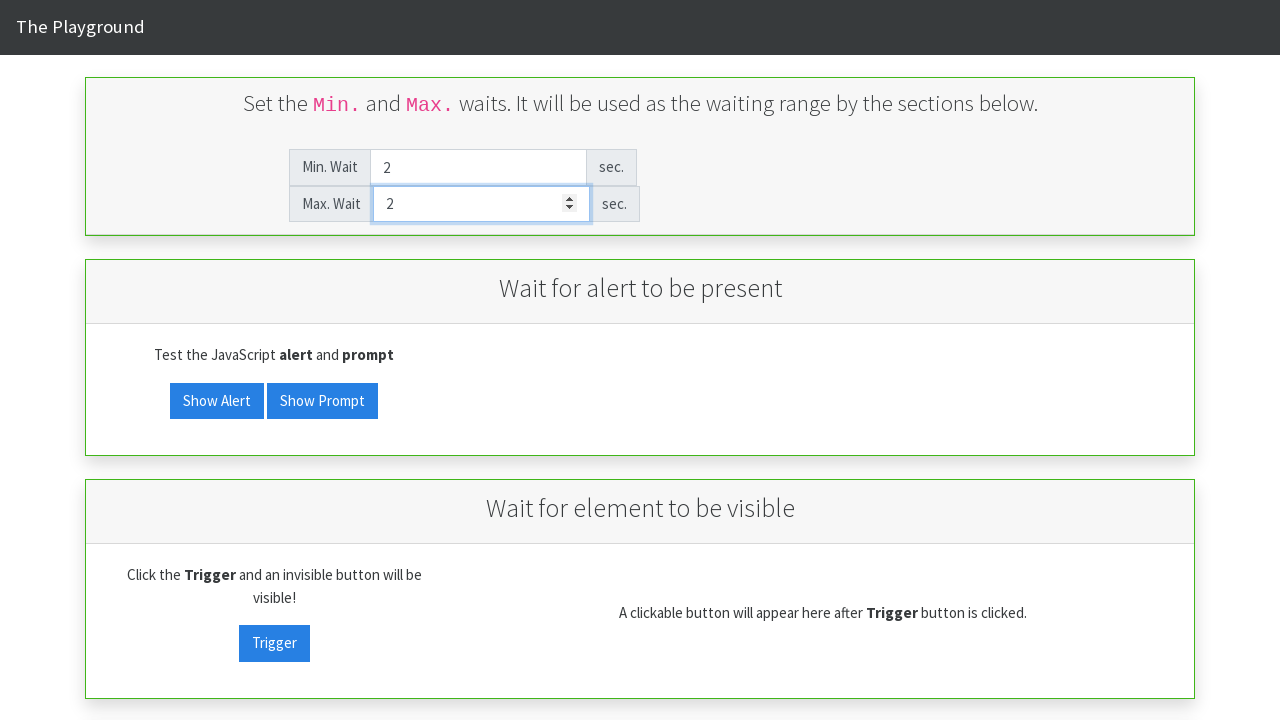

Clicked visibility trigger button at (274, 643) on #visibility_trigger
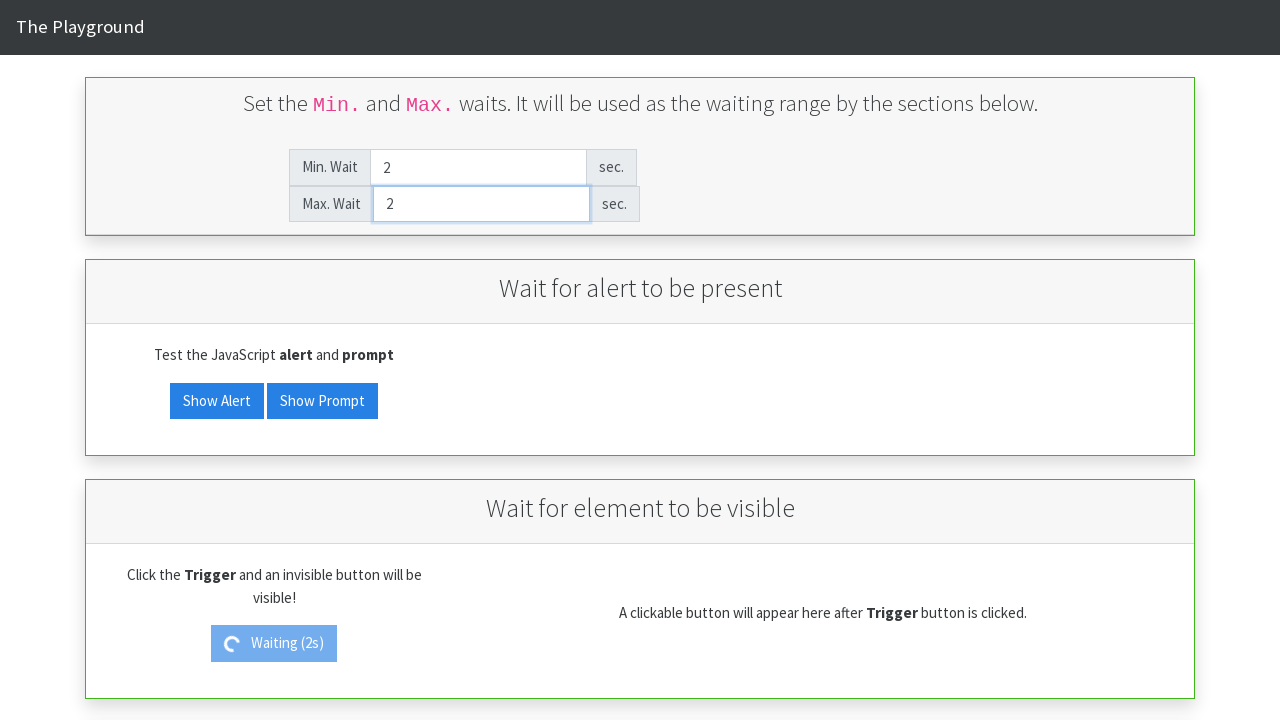

Waited for visibility target element to become visible
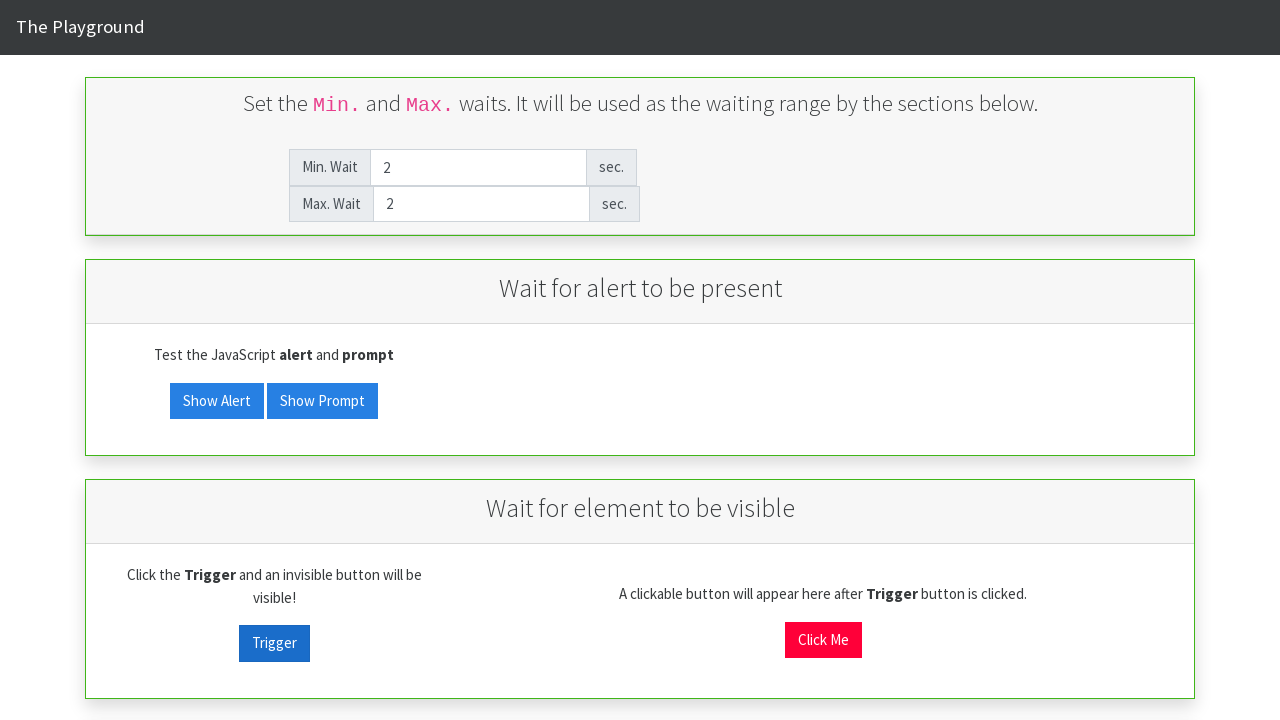

Verified that visibility target element is now visible
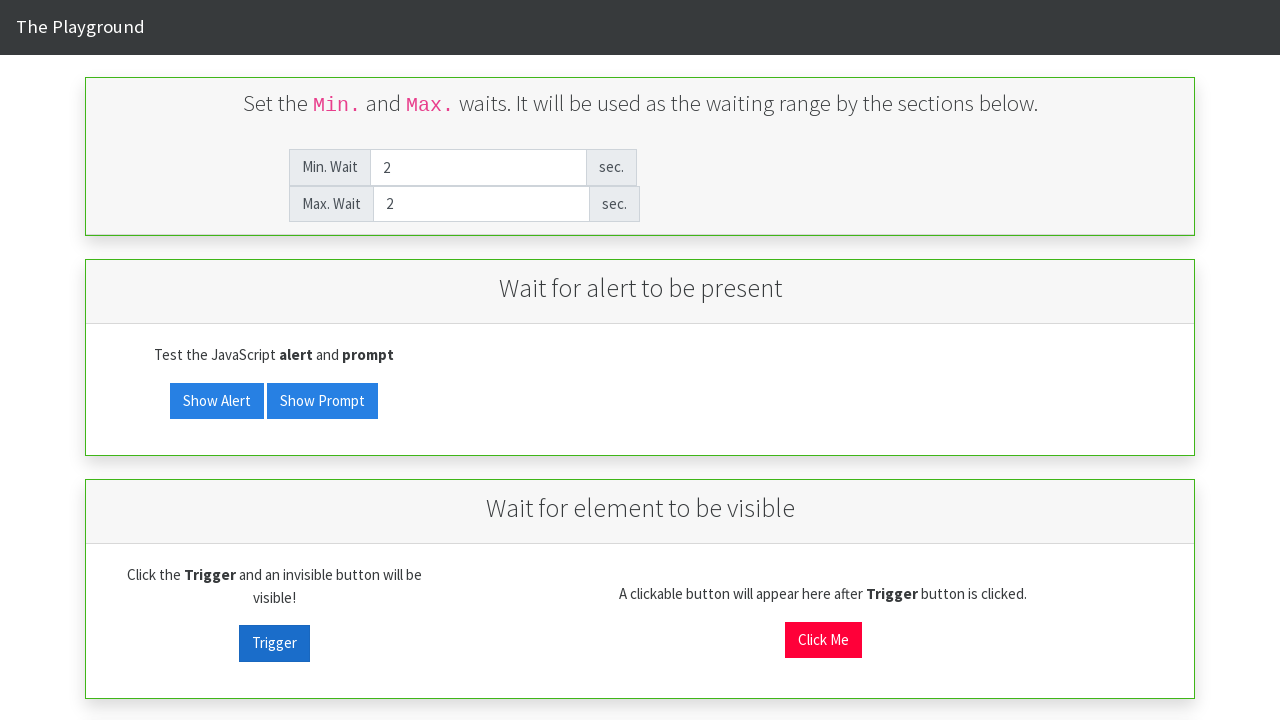

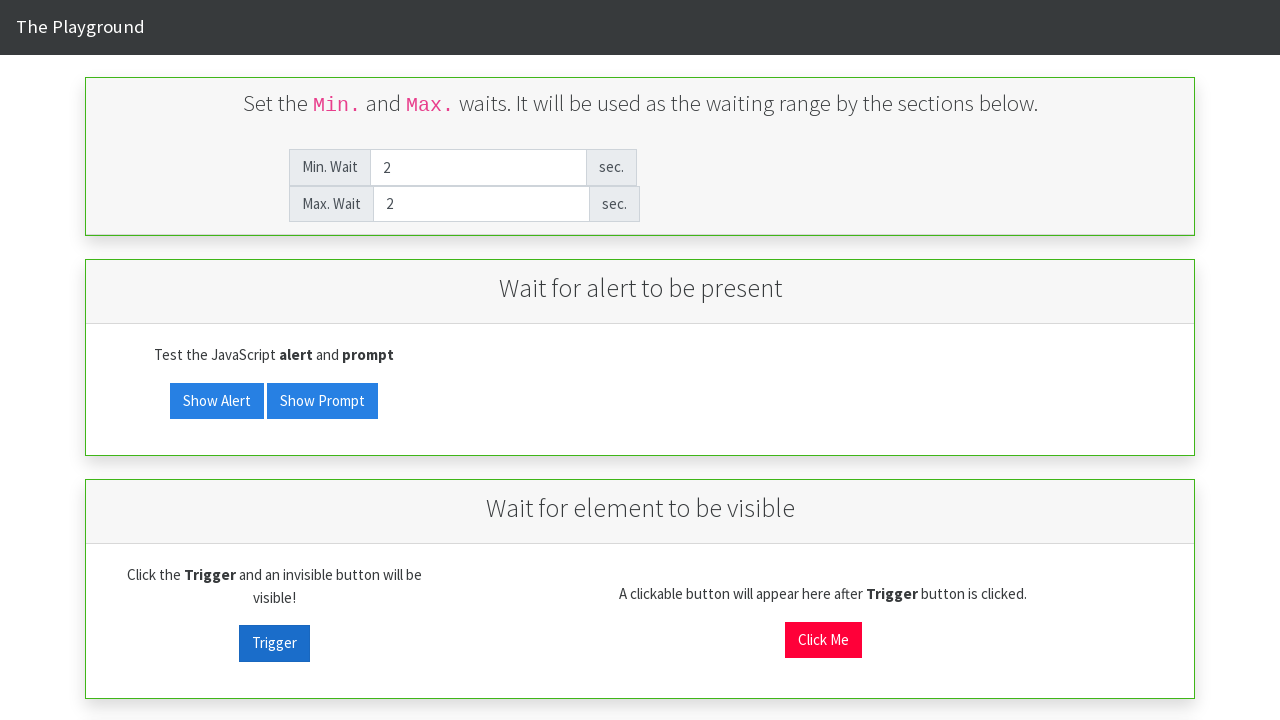